Demonstrates locating an input field by CSS selector and filling it with text

Starting URL: https://www.saucedemo.com/

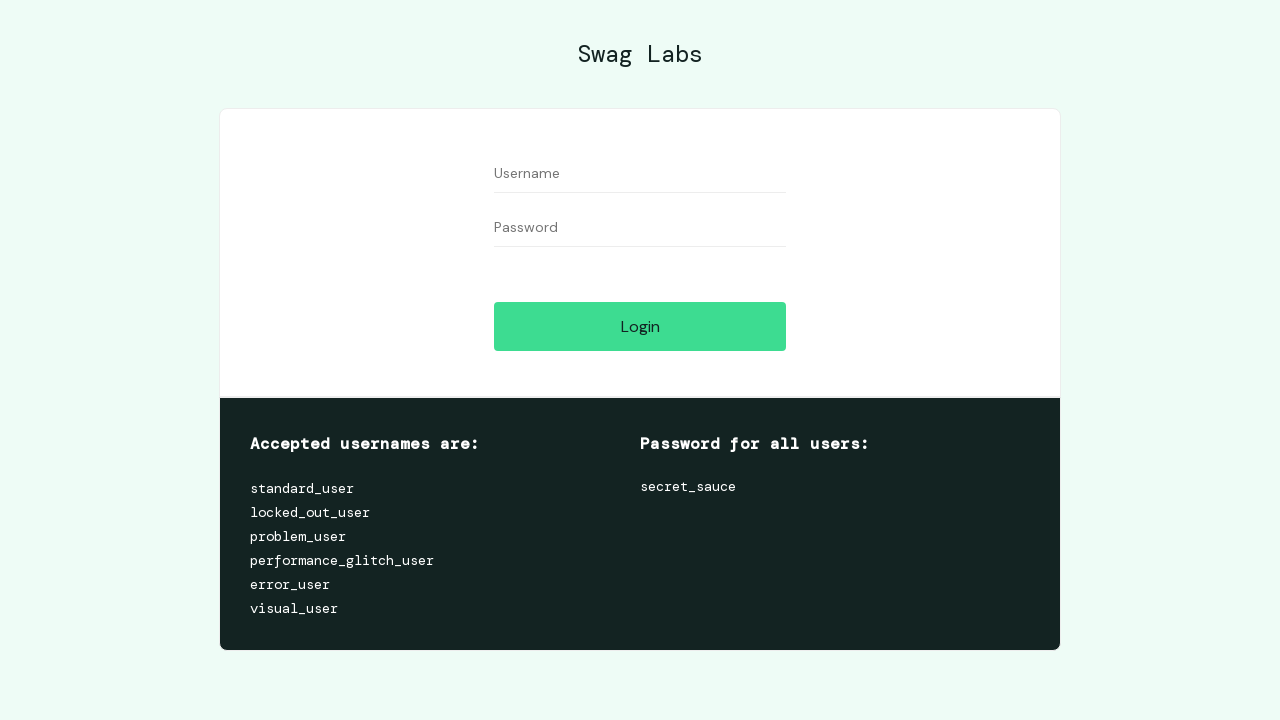

Filled password field with text using CSS selector on #password
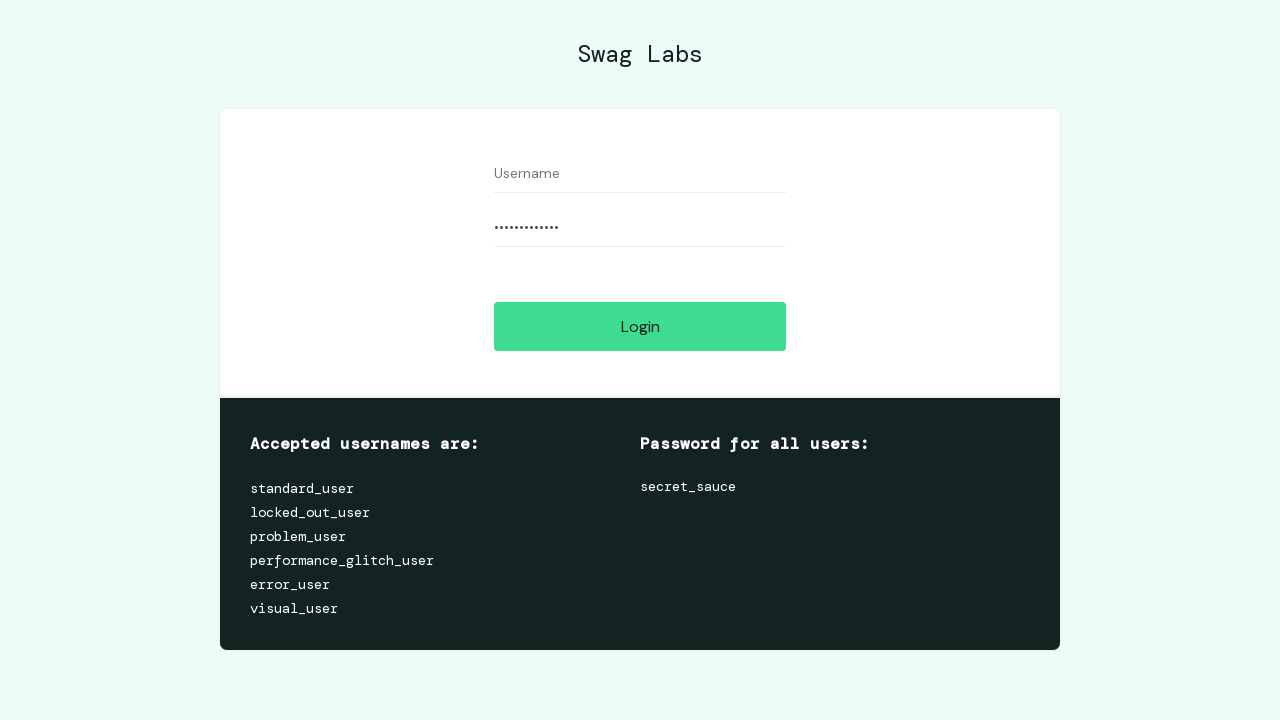

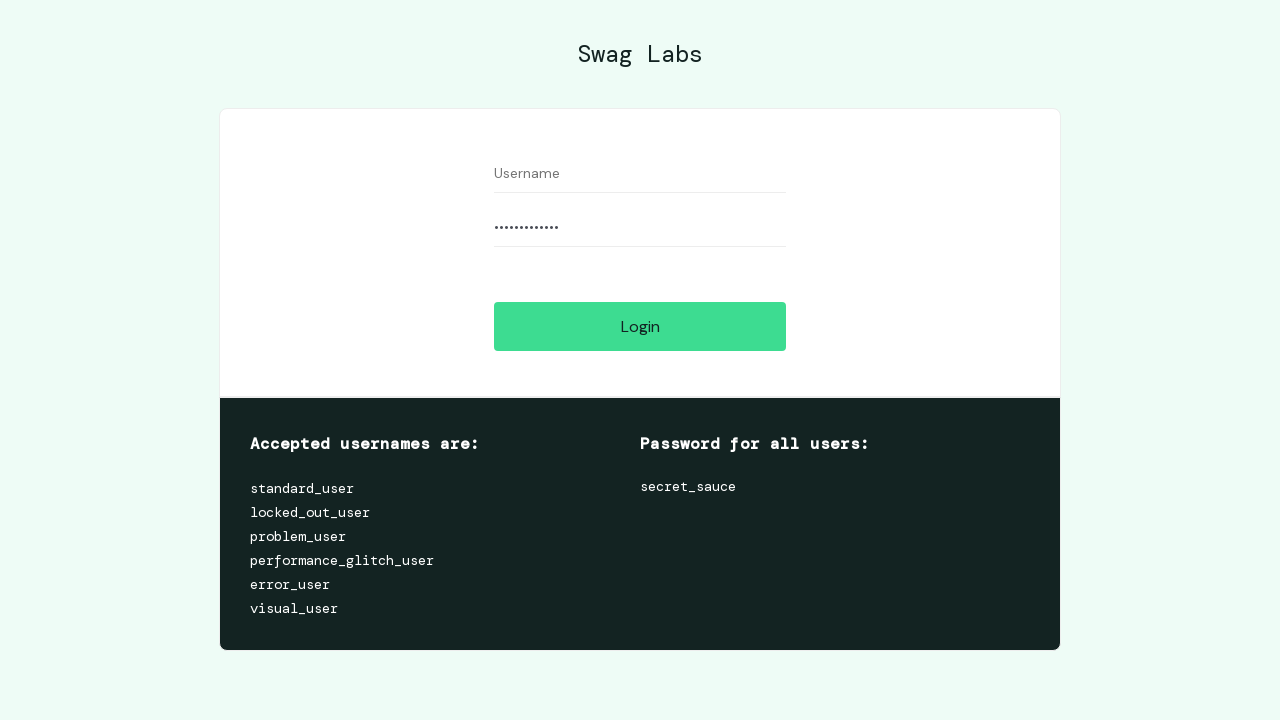